Tests JavaScript alert handling by clicking a button that triggers an alert, accepting it, and verifying the result message

Starting URL: https://testcenter.techproeducation.com/index.php?page=javascript-alerts

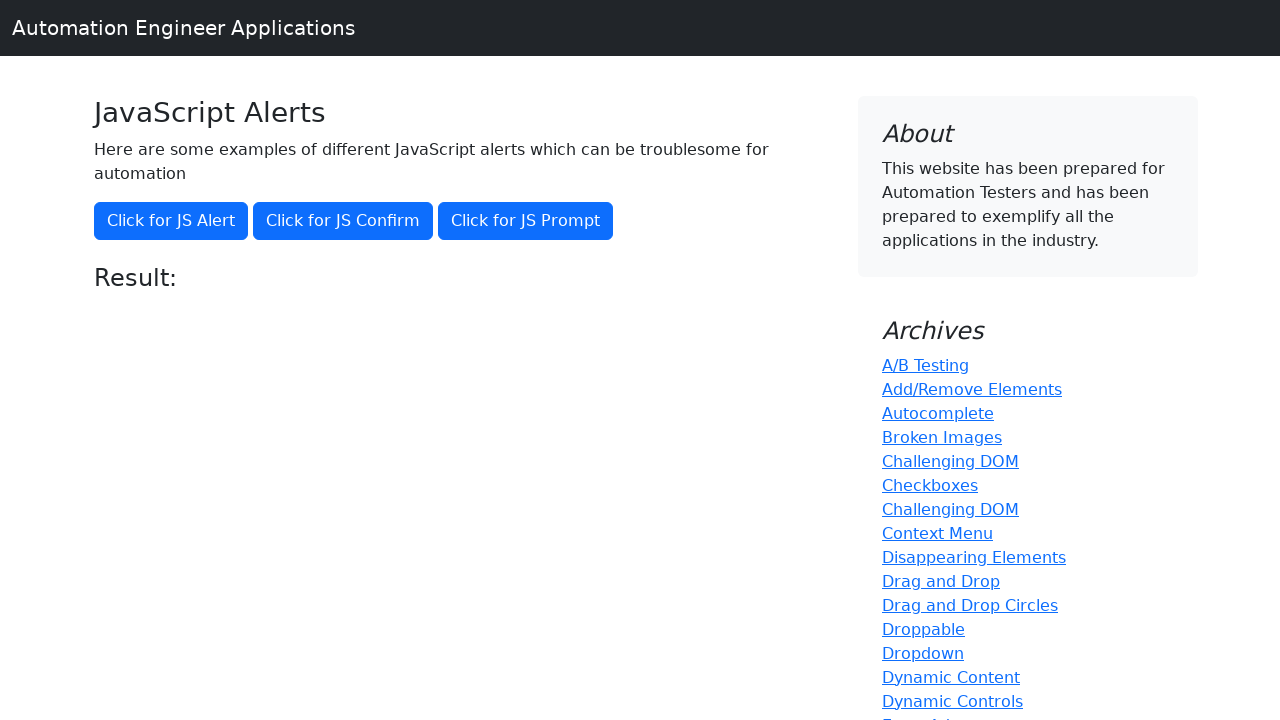

Clicked button to trigger JavaScript alert at (171, 221) on xpath=//button[@onclick='jsAlert()']
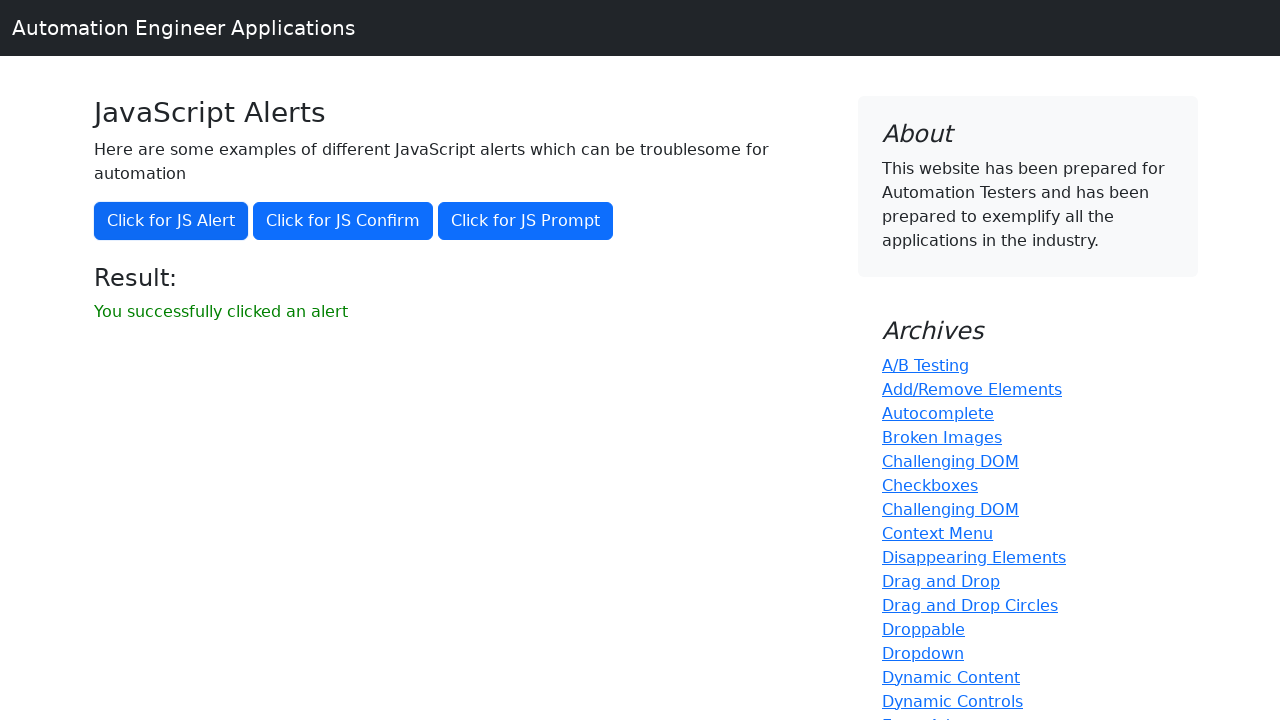

Set up dialog handler to accept alert
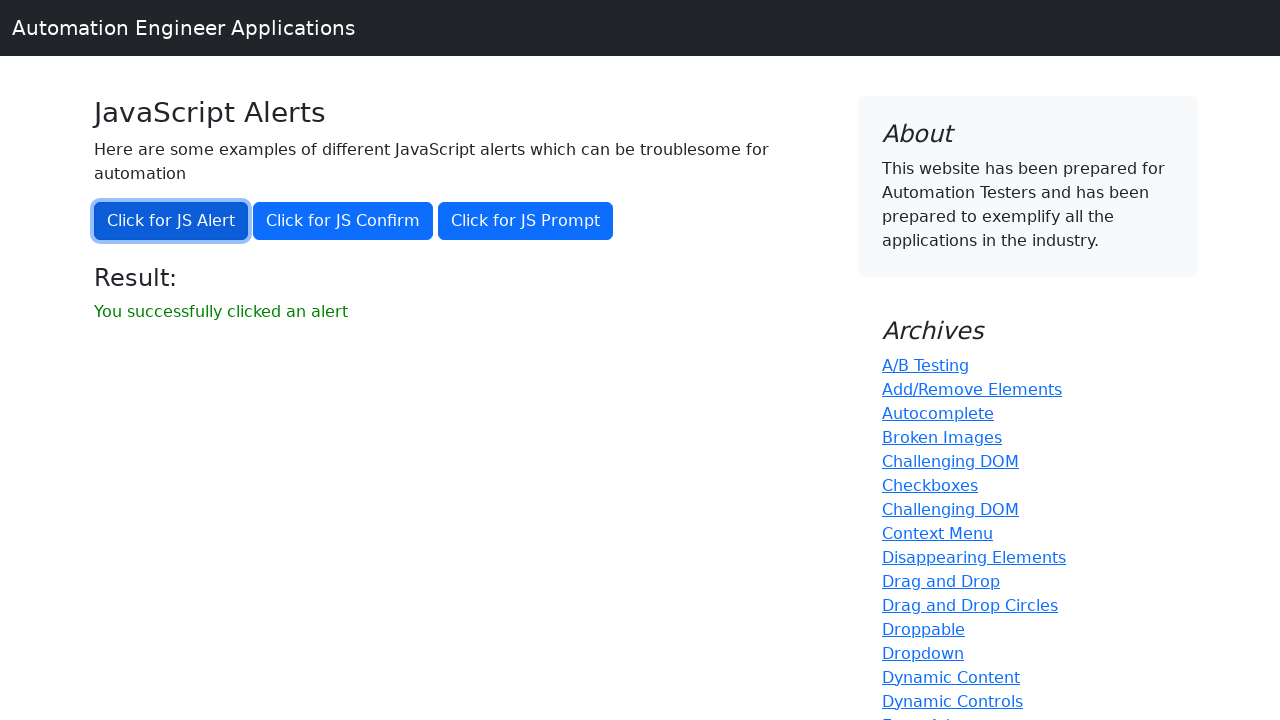

Result message element appeared after accepting alert
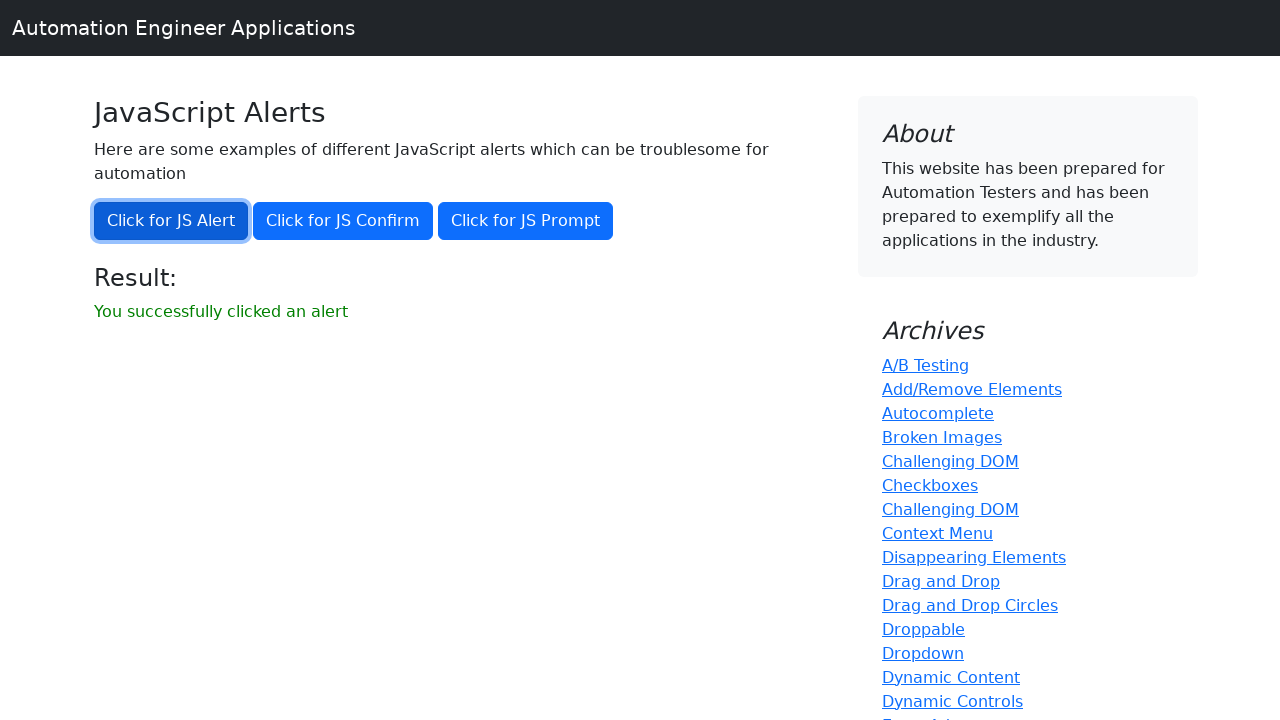

Retrieved result message text
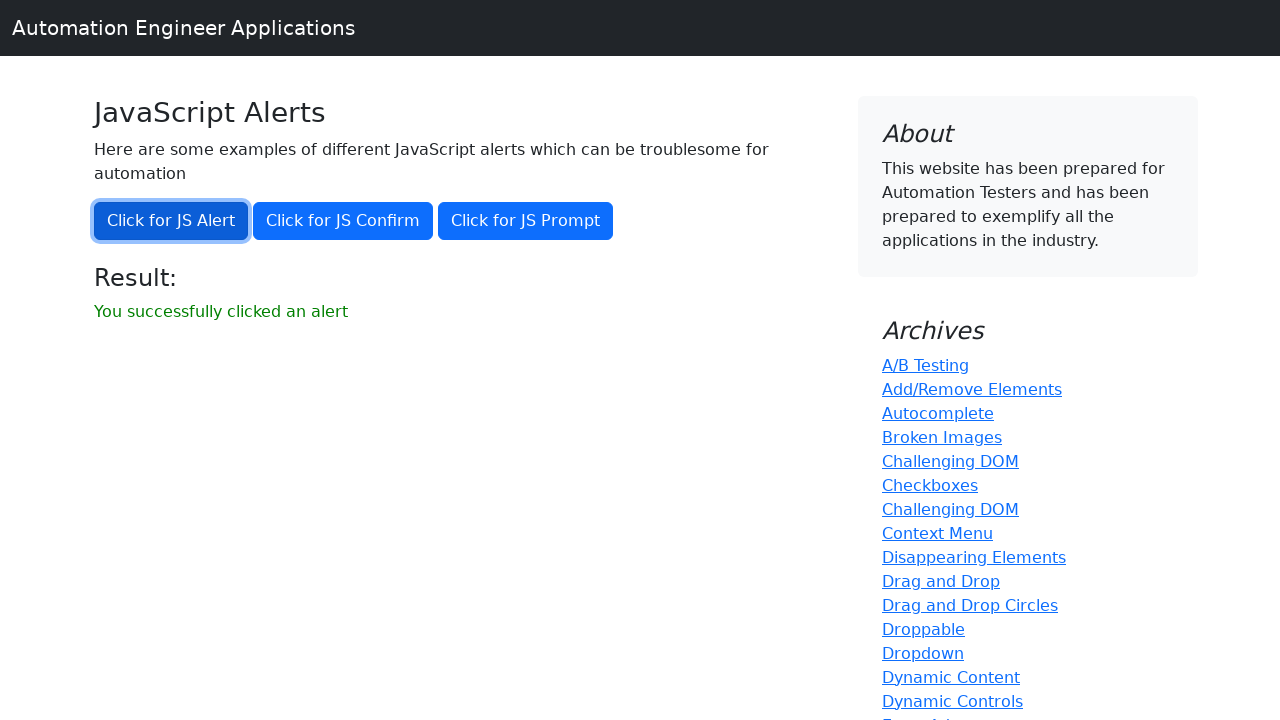

Verified result message equals 'You successfully clicked an alert'
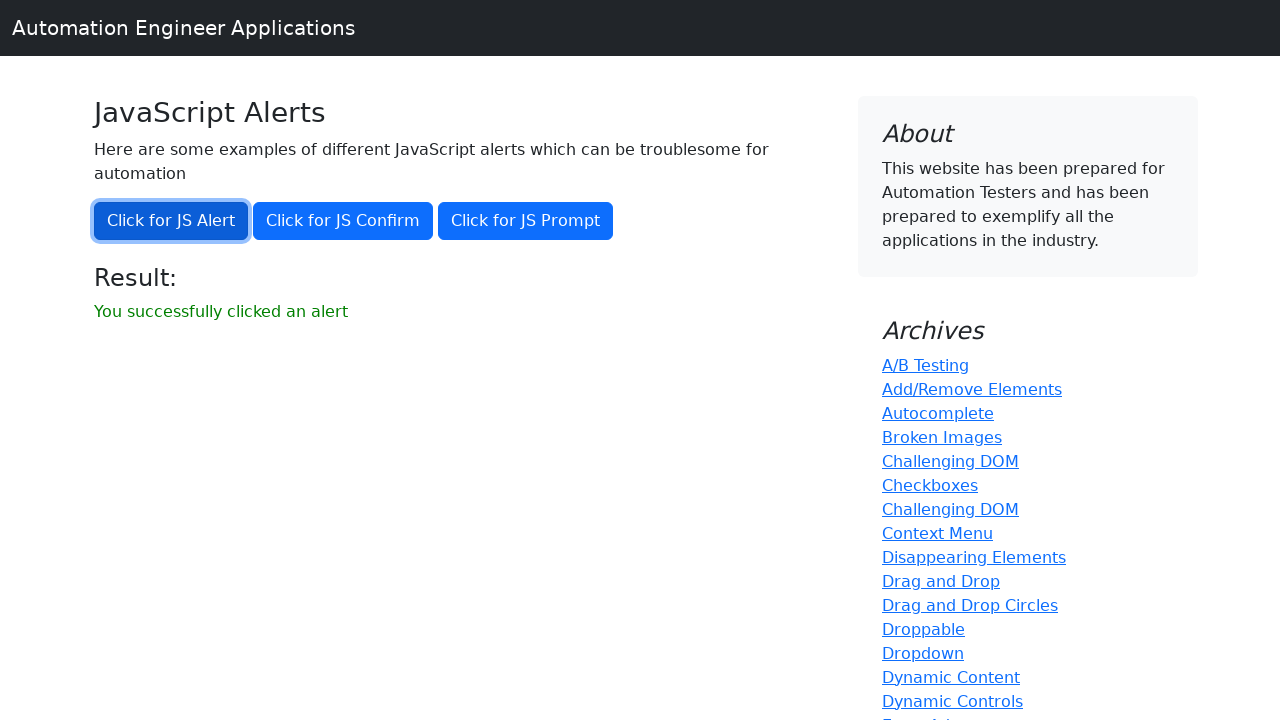

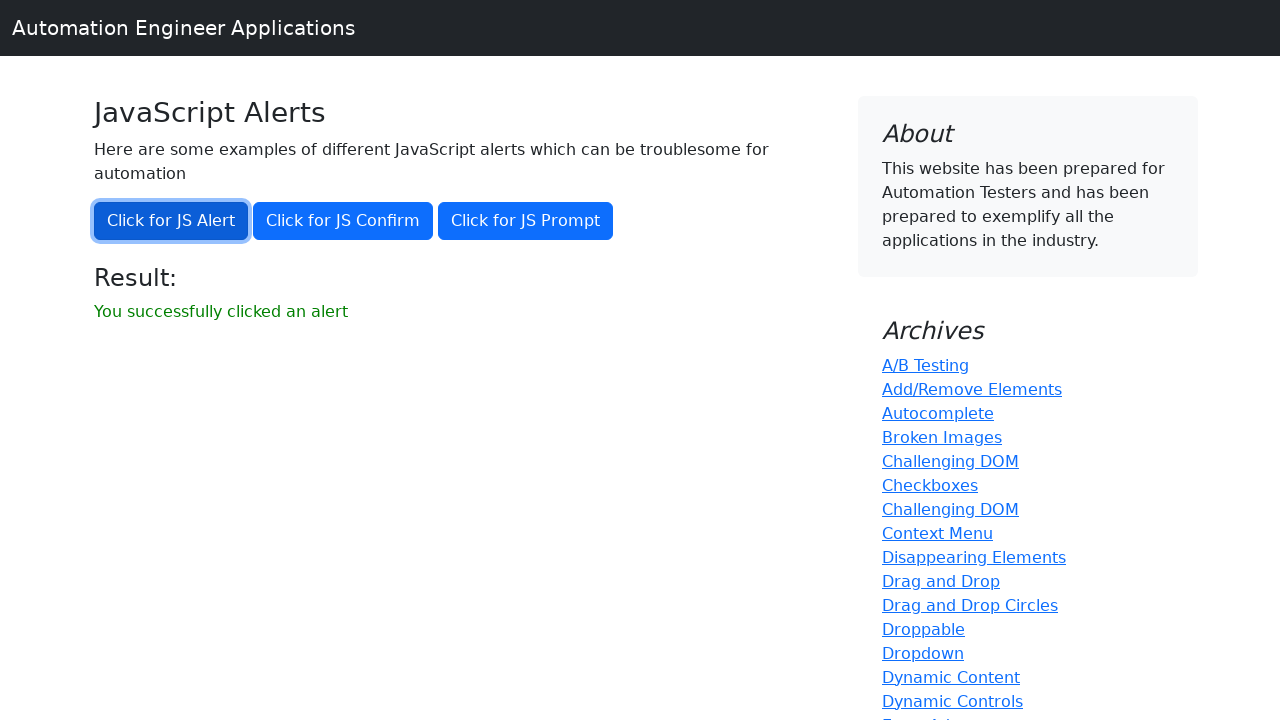